Tests a passenger dropdown selector by opening the dropdown, incrementing the adult passenger count 4 times, and closing the dropdown panel.

Starting URL: https://rahulshettyacademy.com/dropdownsPractise/

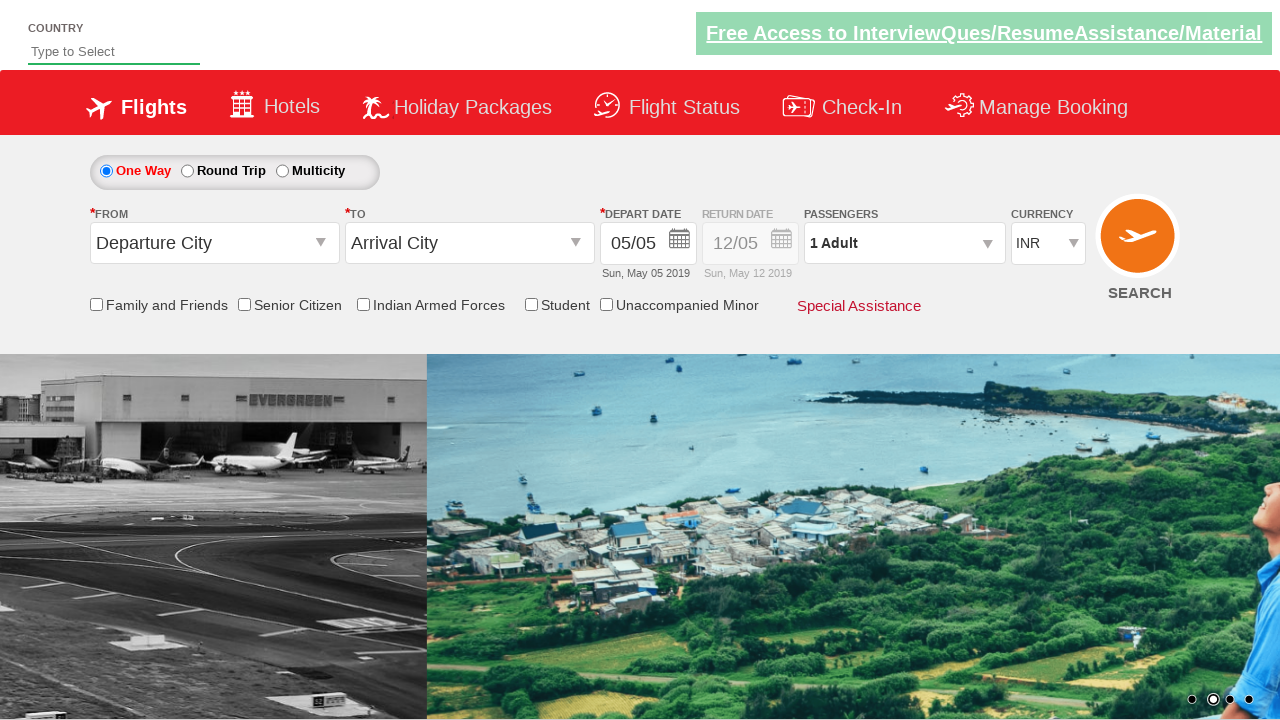

Clicked on passenger info dropdown to open it at (904, 243) on #divpaxinfo
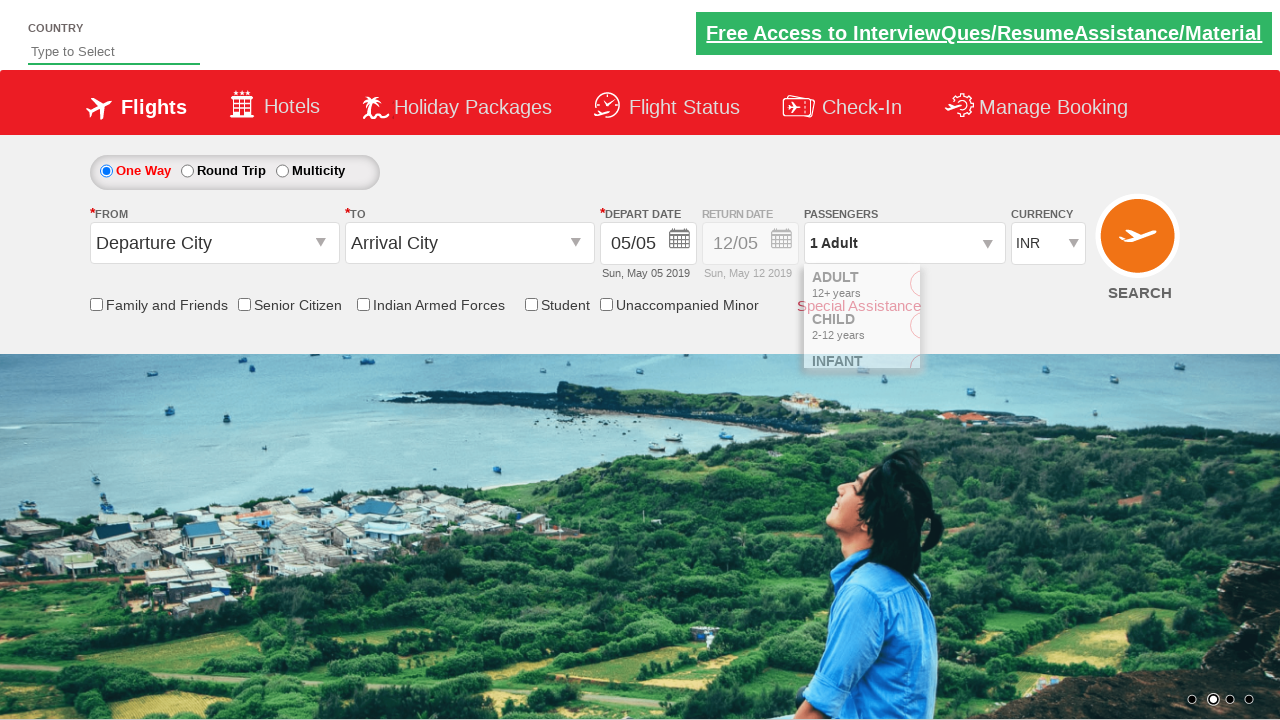

Dropdown opened and increment adult button became visible
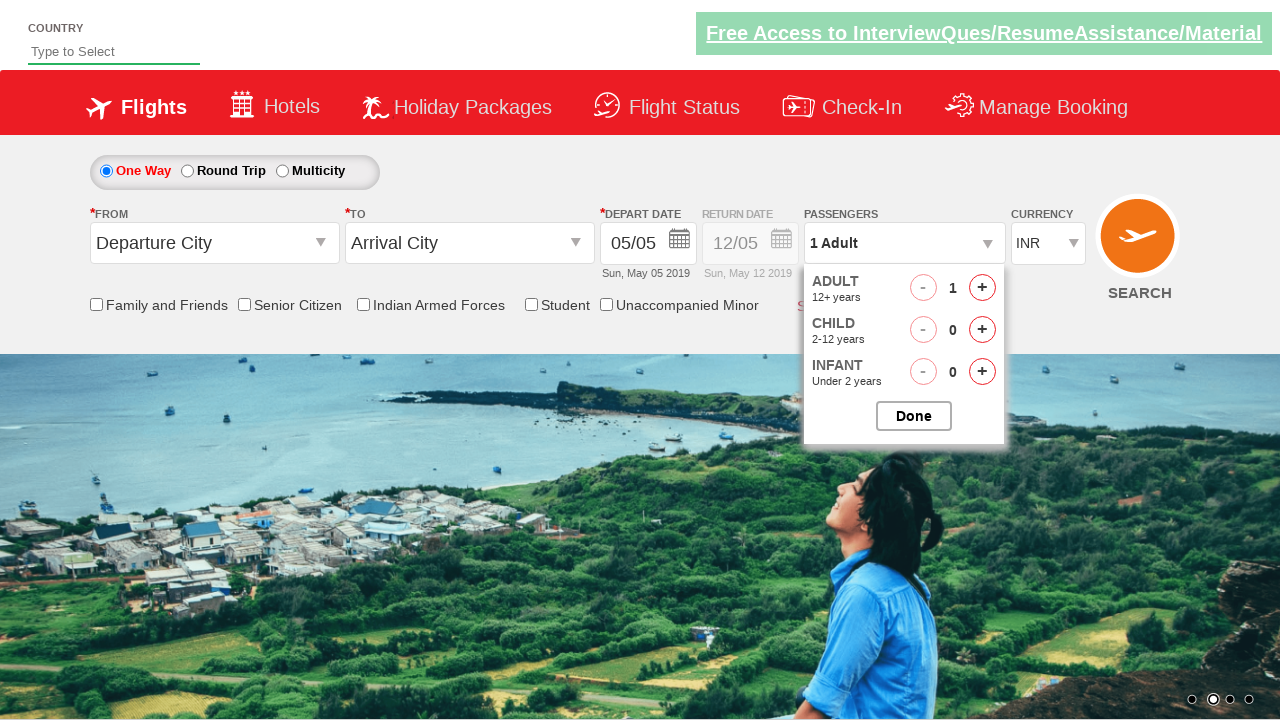

Incremented adult passenger count (click 1/4) at (982, 288) on #hrefIncAdt
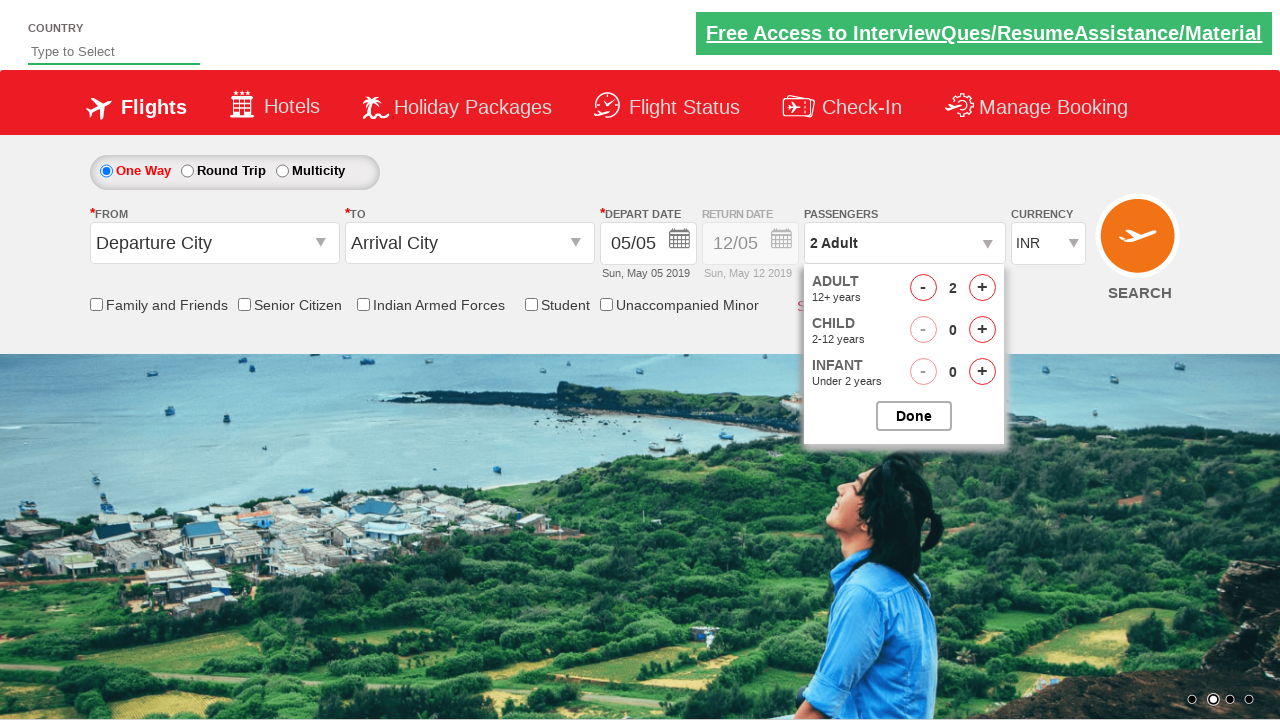

Incremented adult passenger count (click 2/4) at (982, 288) on #hrefIncAdt
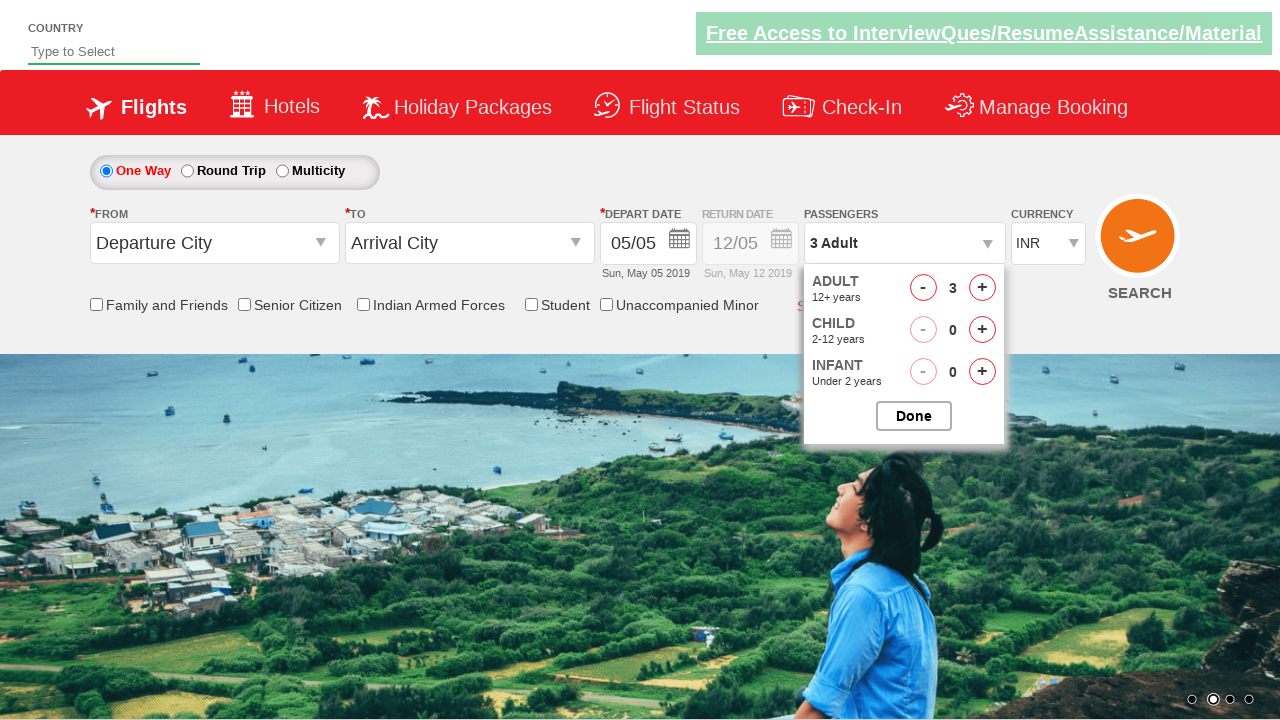

Incremented adult passenger count (click 3/4) at (982, 288) on #hrefIncAdt
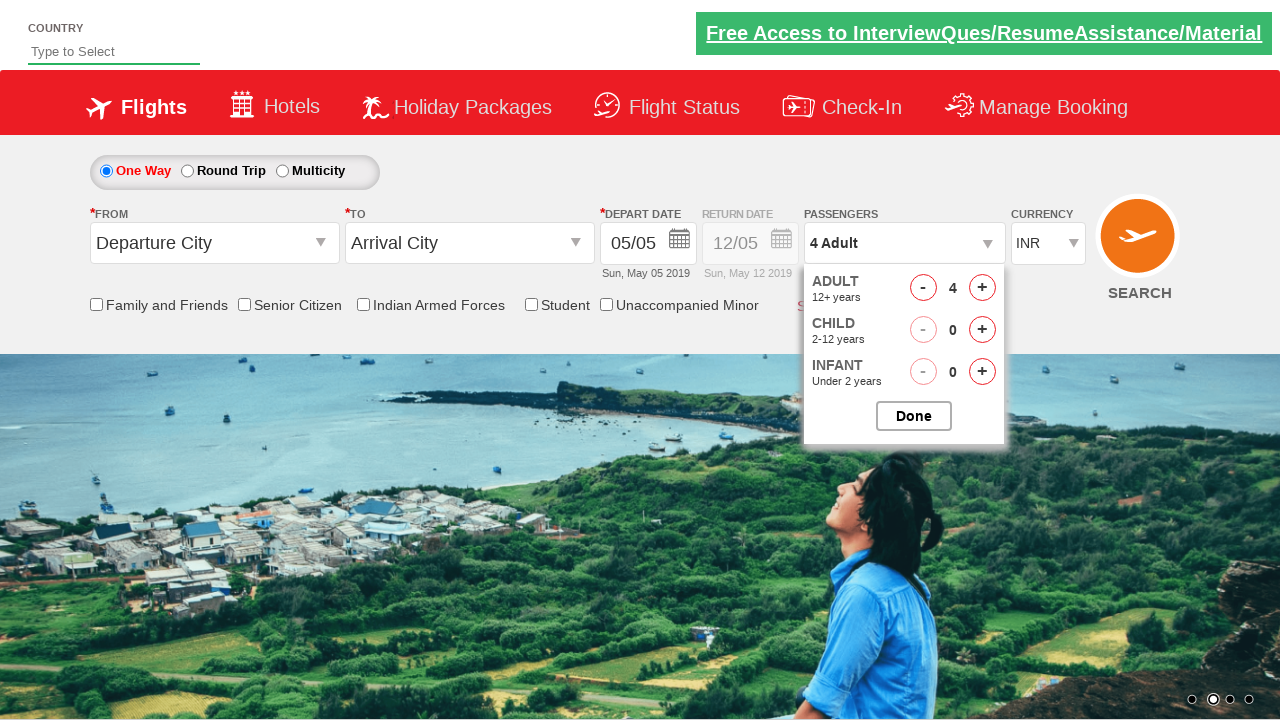

Incremented adult passenger count (click 4/4) at (982, 288) on #hrefIncAdt
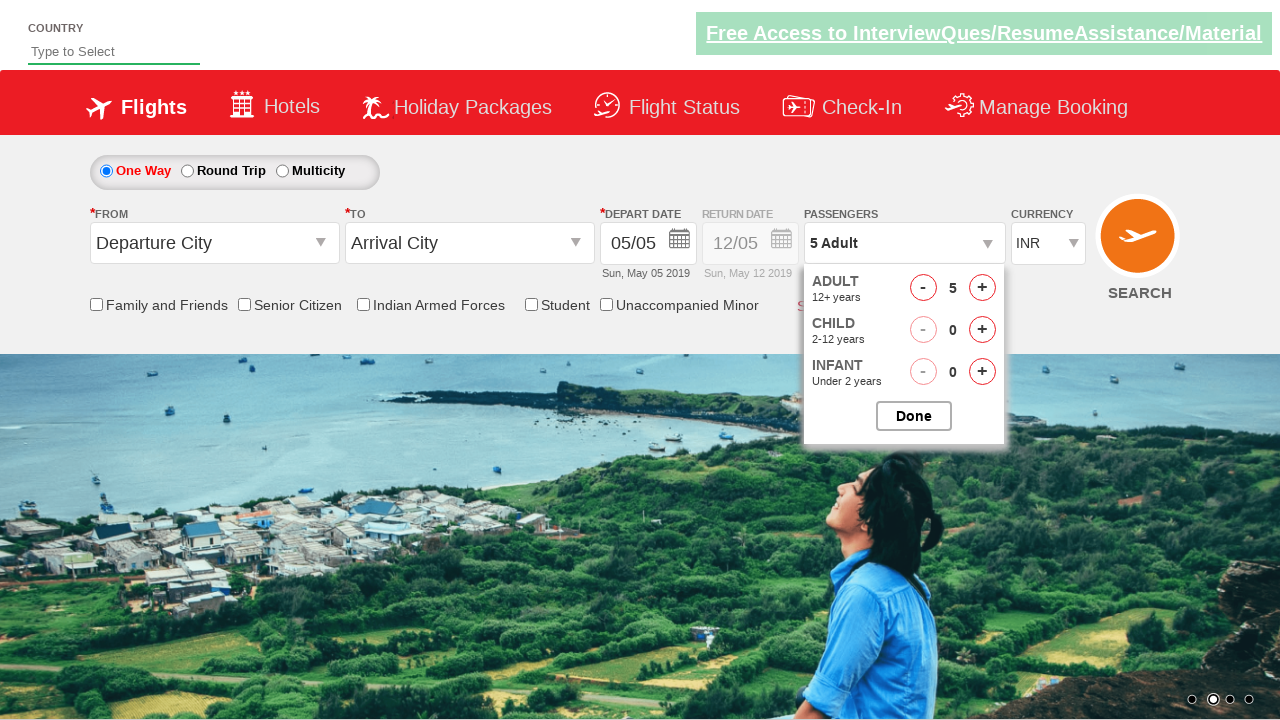

Closed the passenger options dropdown at (914, 416) on #btnclosepaxoption
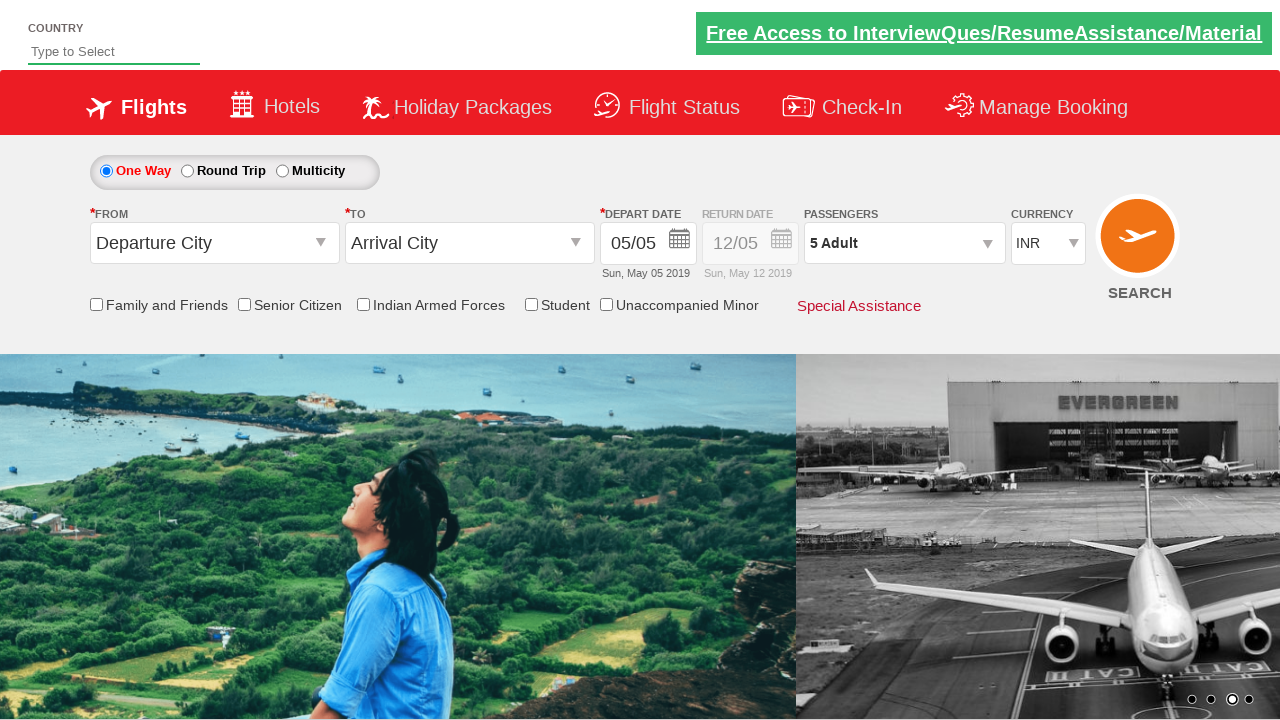

Verified dropdown is still present after closing passenger options
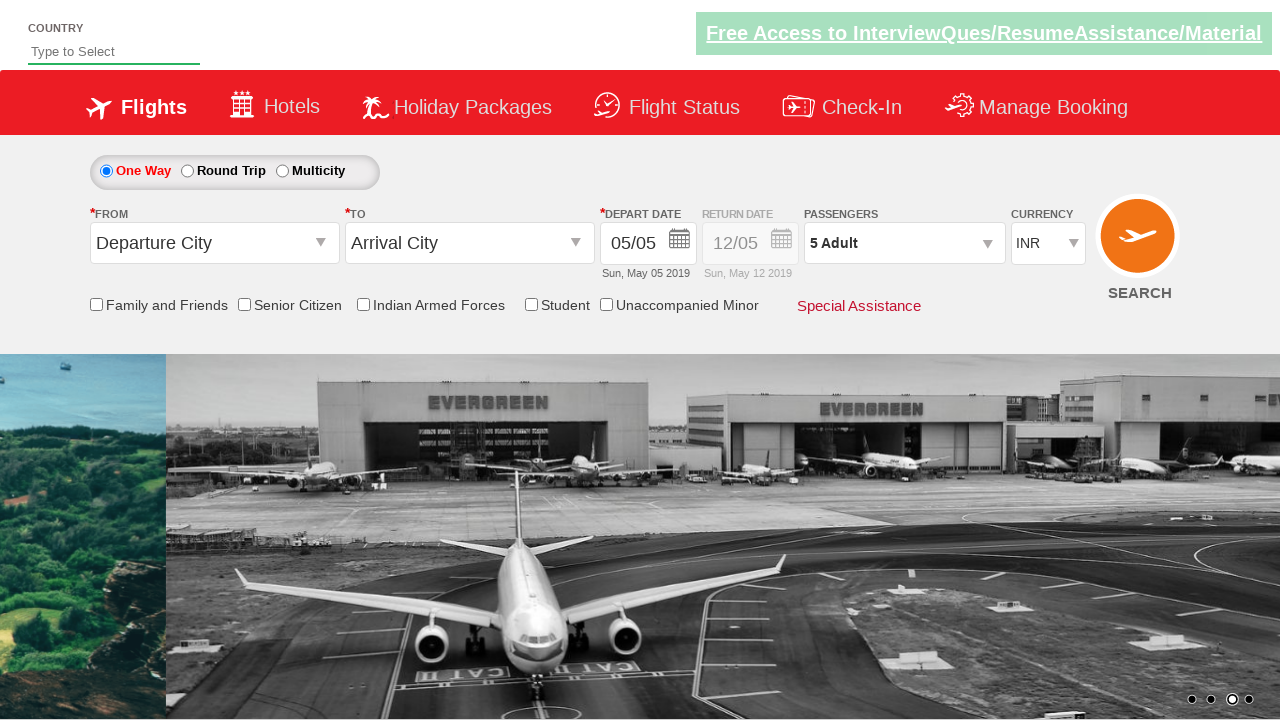

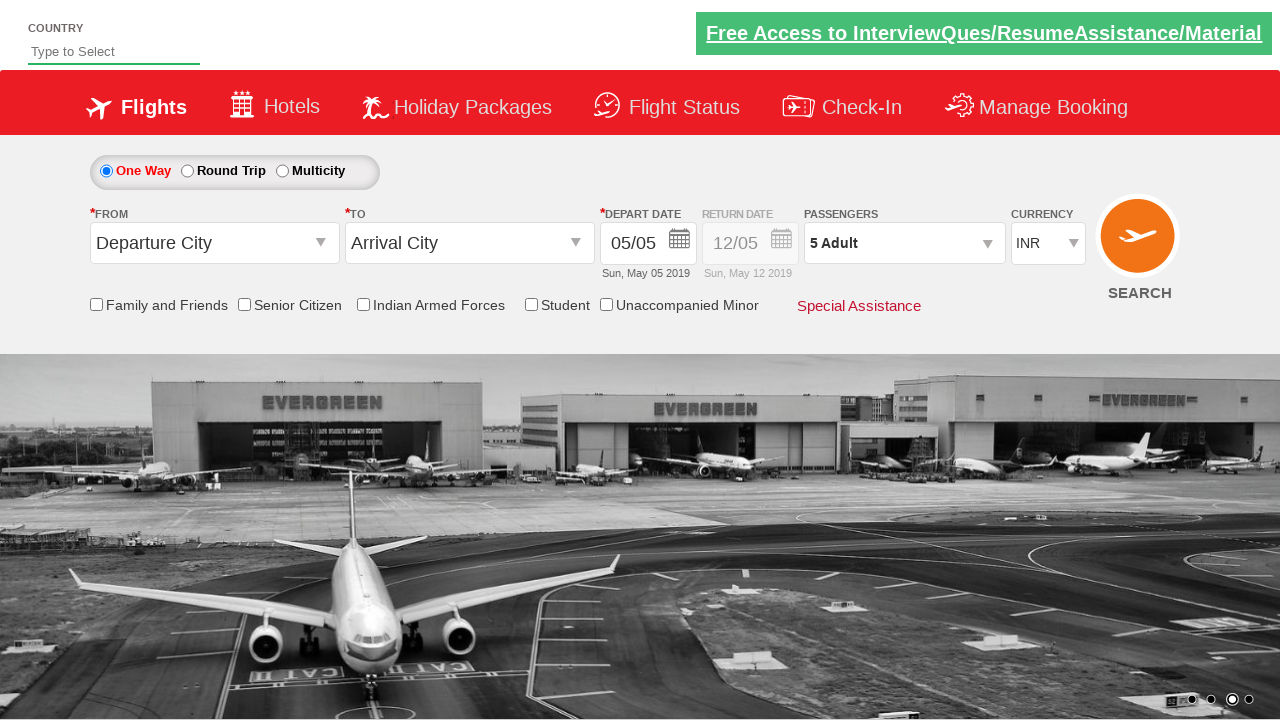